Tests drag and drop functionality on the jQuery UI demo page by switching to an iframe and dragging an element onto a drop target.

Starting URL: https://jqueryui.com/droppable/

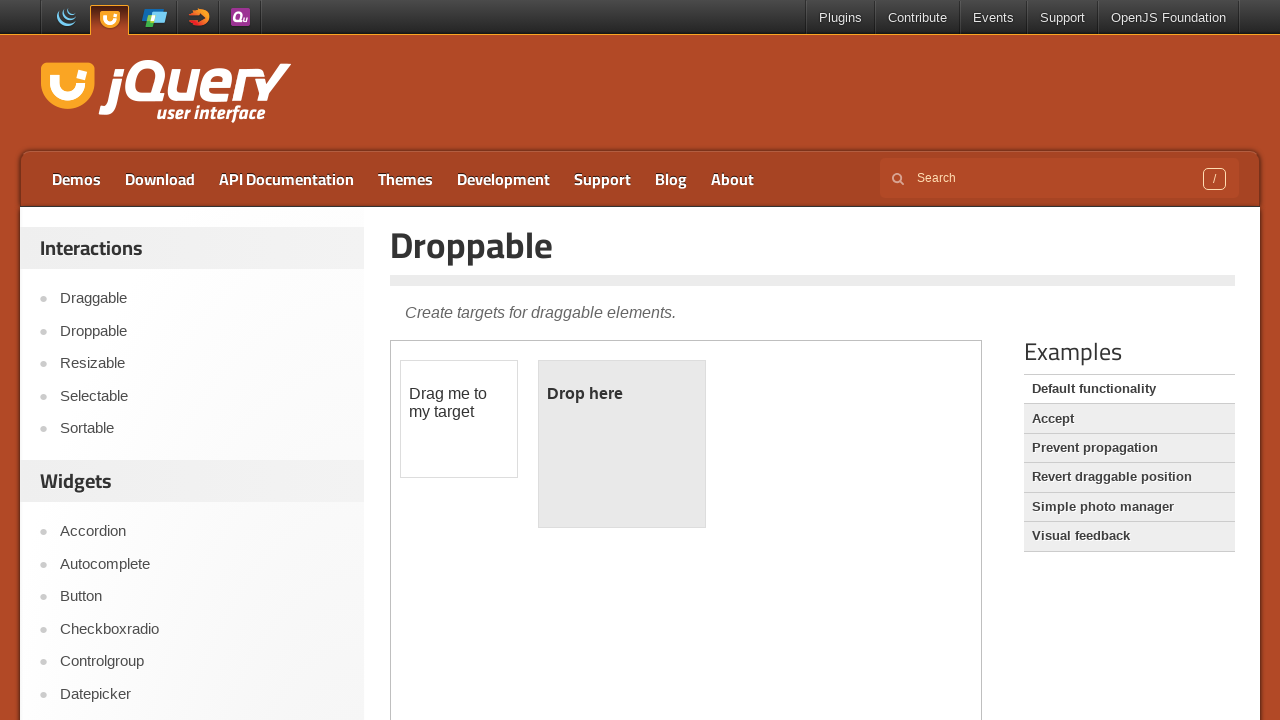

Located the demo iframe
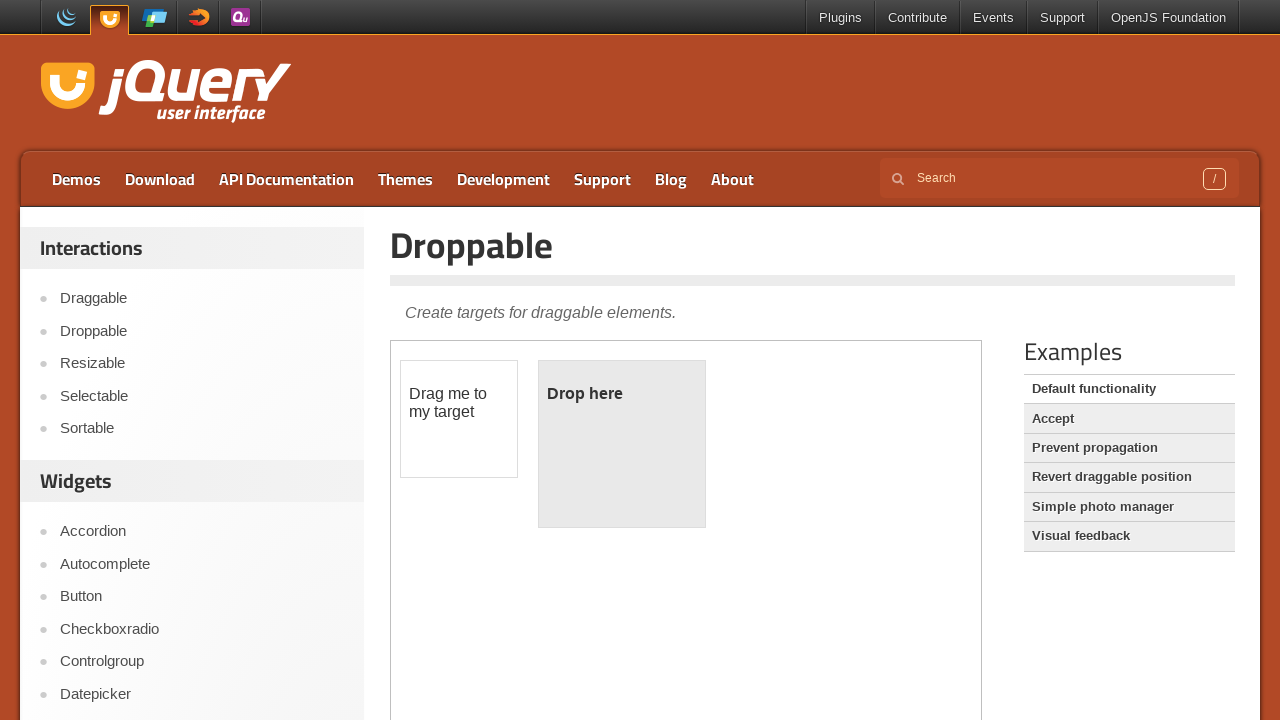

Located the draggable element within the iframe
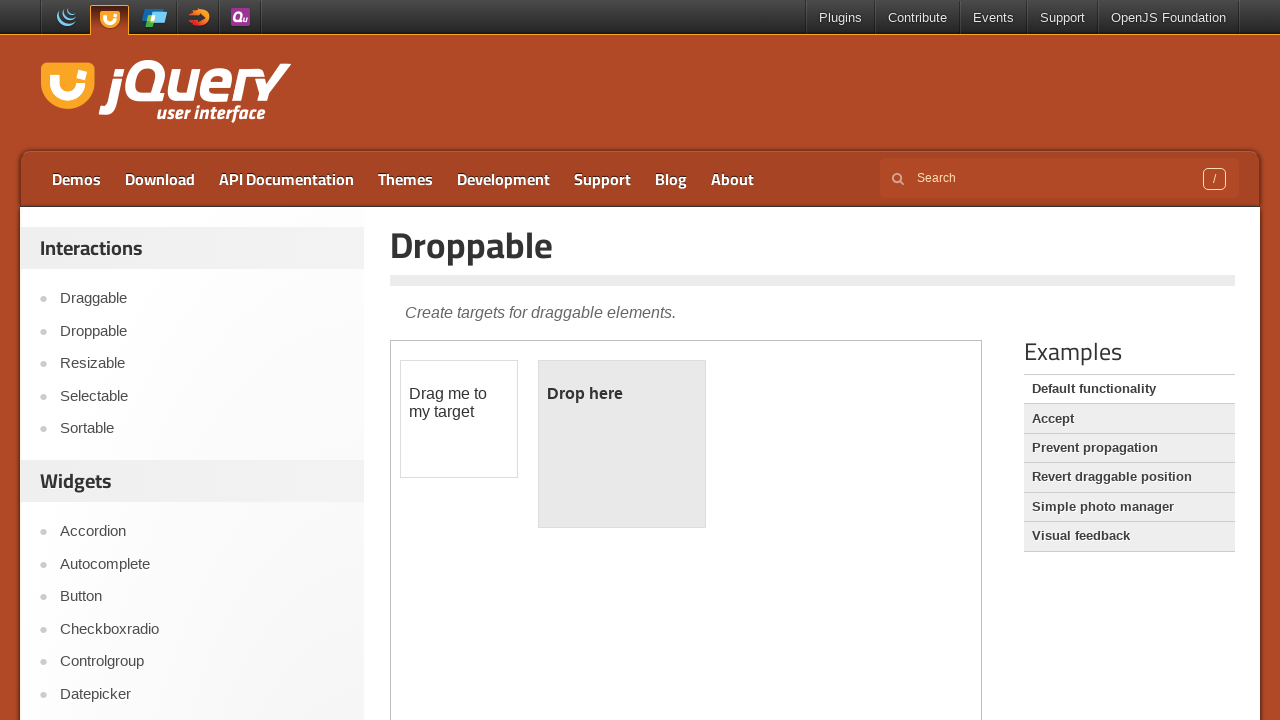

Located the droppable target element within the iframe
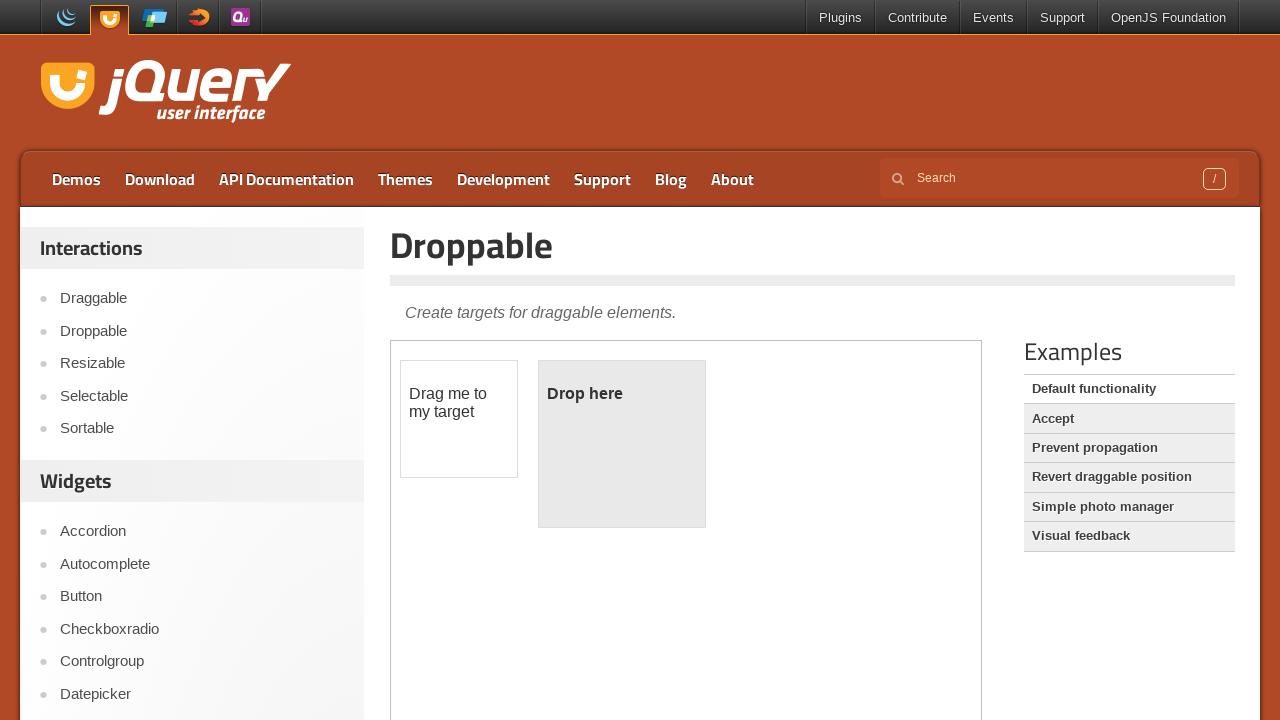

Dragged the element onto the drop target at (622, 444)
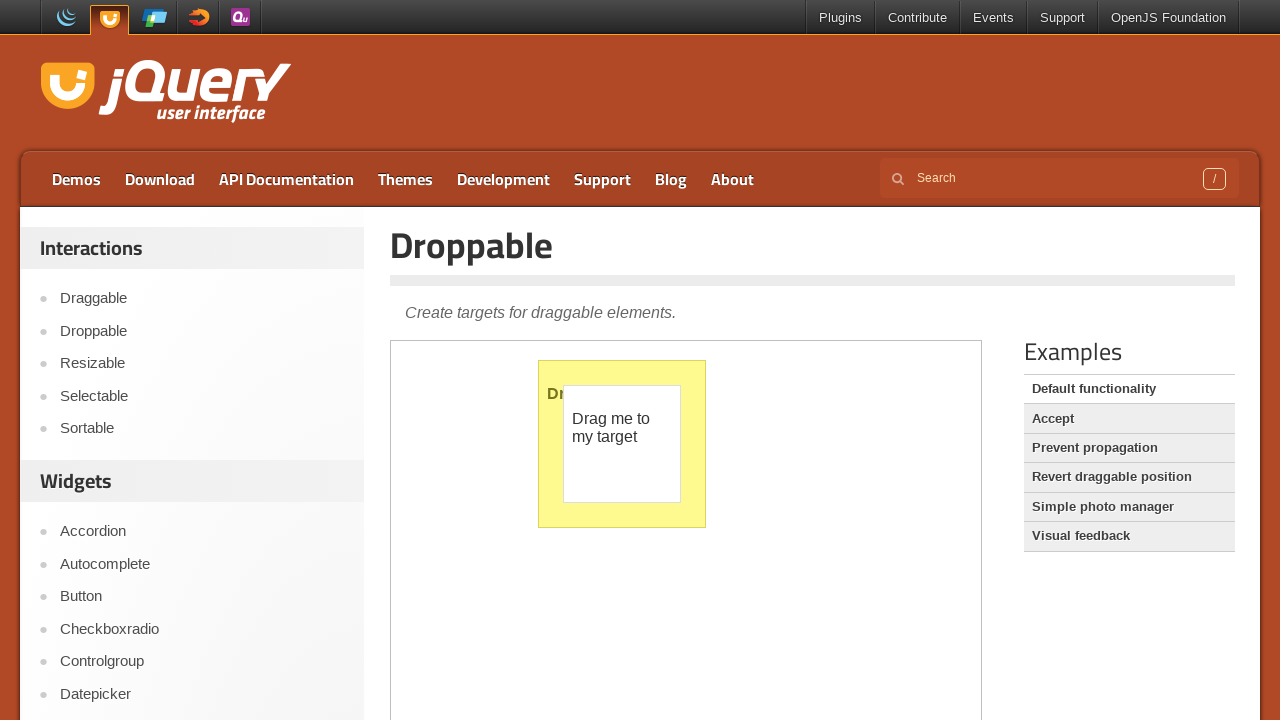

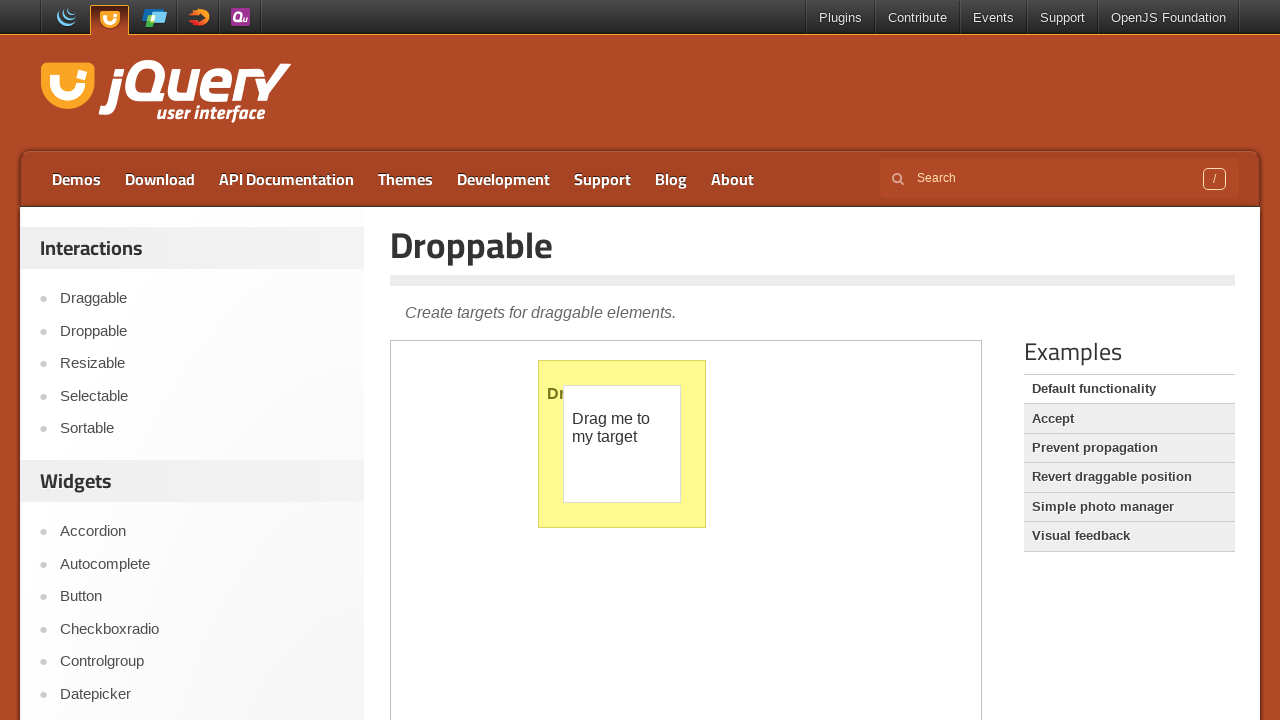